Tests the text box form on demoqa.com by filling in full name, email, current address, and permanent address fields, then submitting the form.

Starting URL: https://demoqa.com/text-box

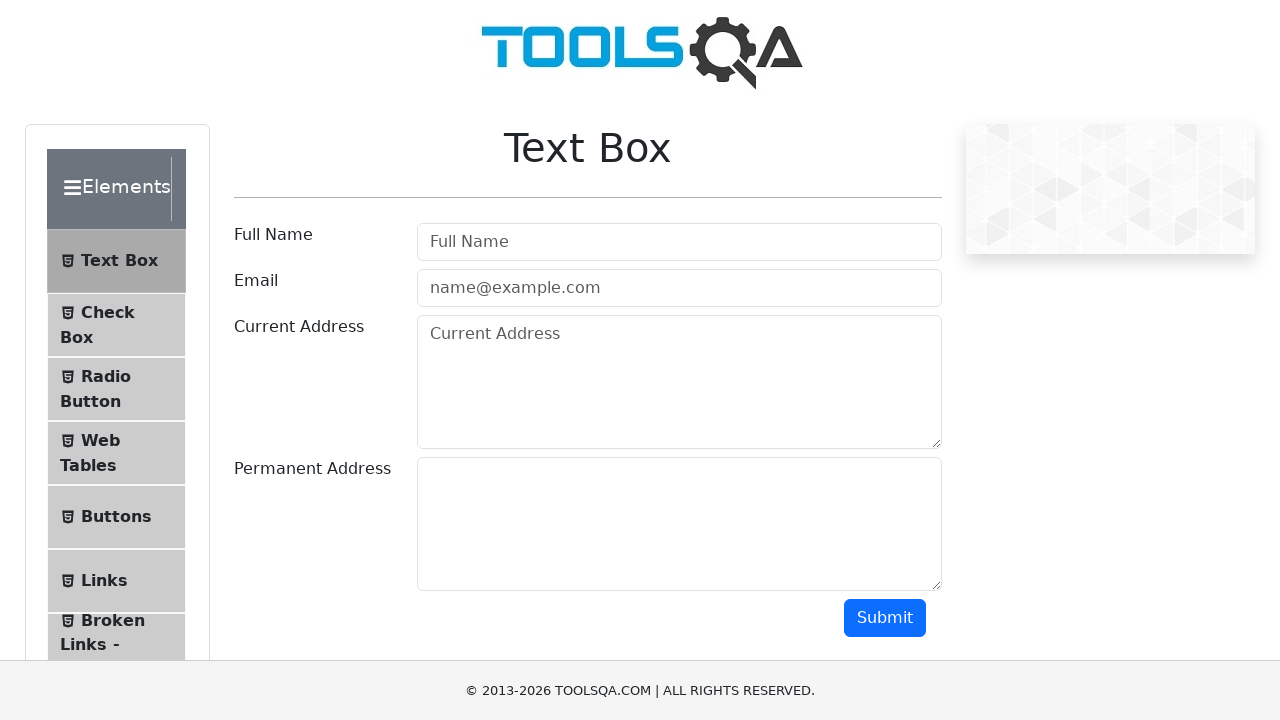

Filled full name field with 'Marcela Nunez' on #userName
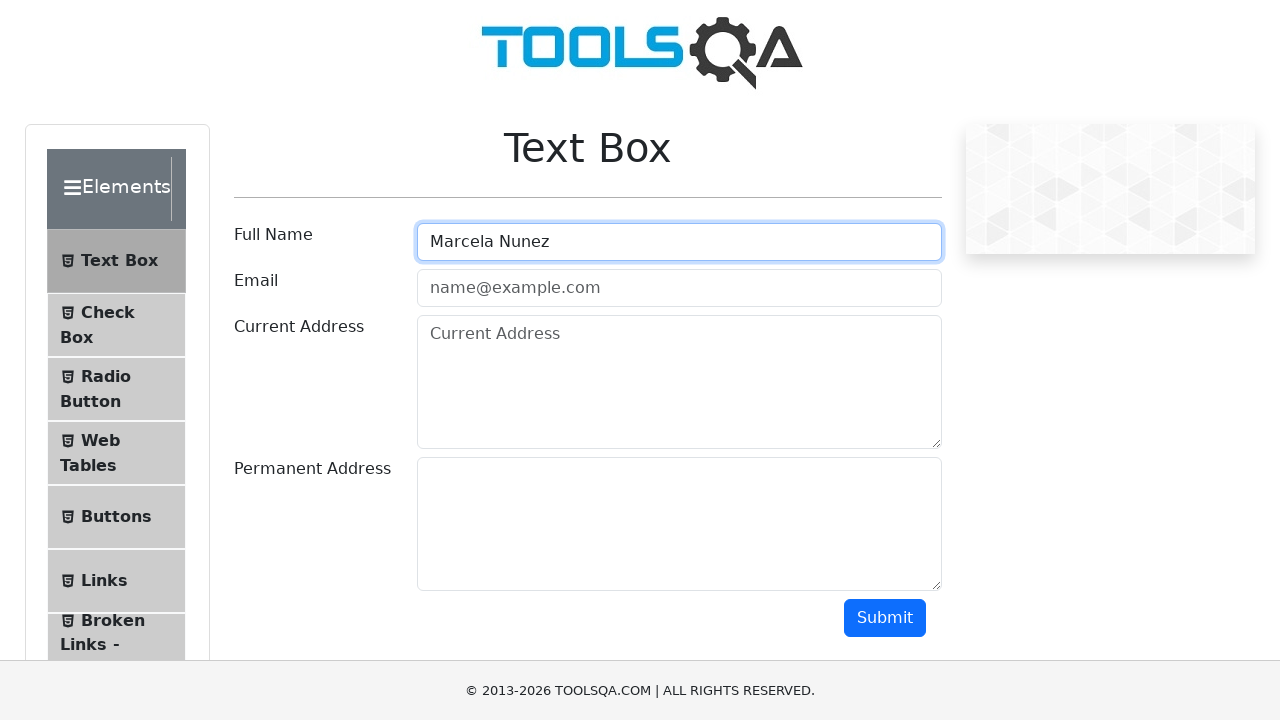

Filled email field with 'mn@test.com' on #userEmail
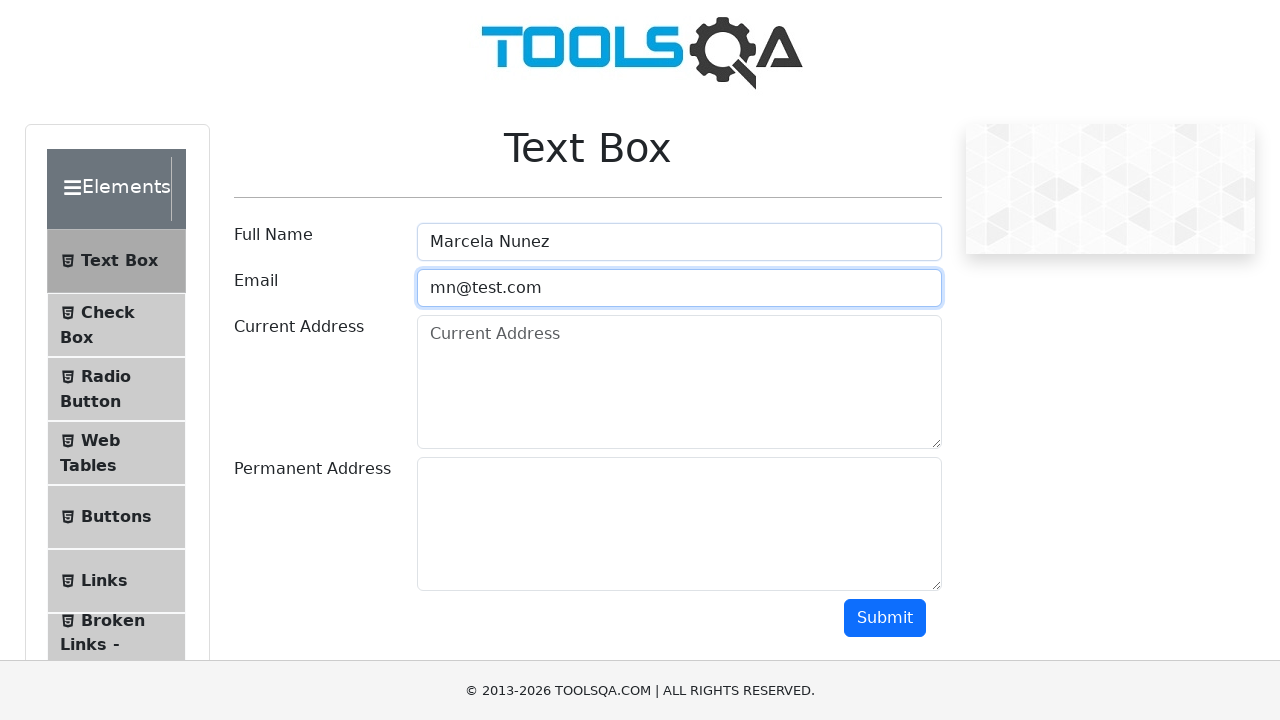

Filled current address field with 'Mexico' on #currentAddress
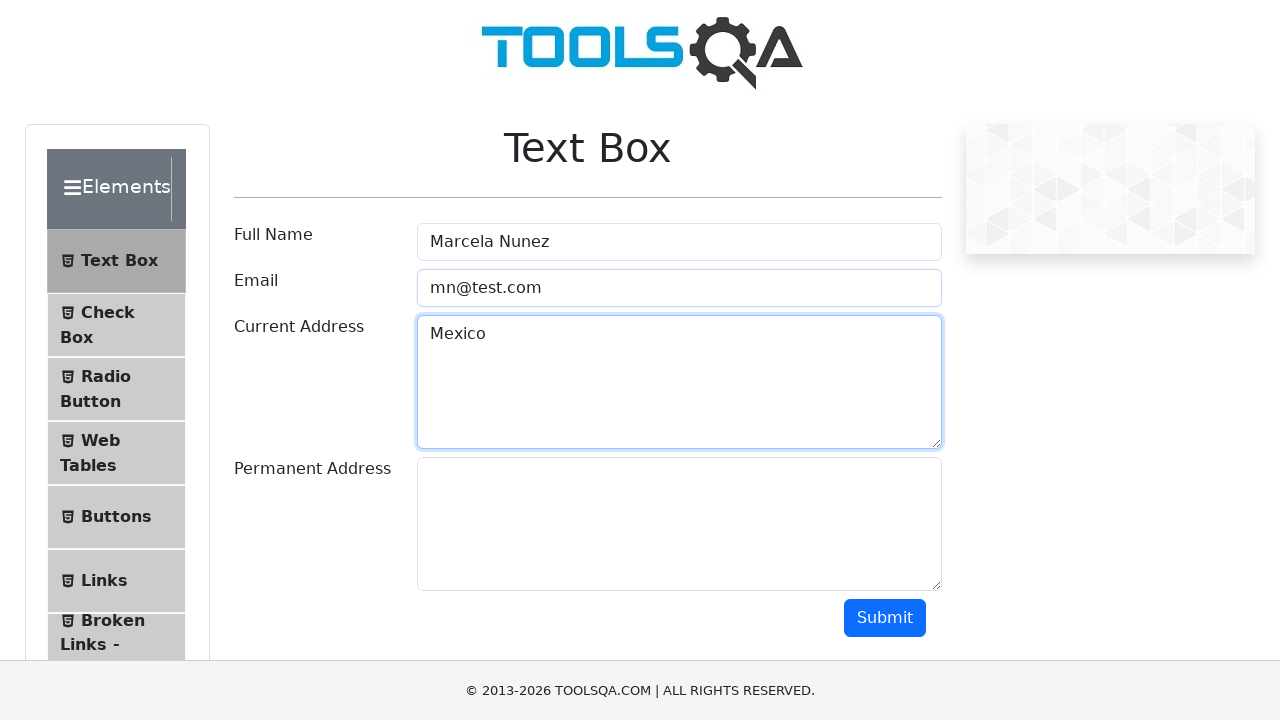

Filled permanent address field with 'World' on #permanentAddress
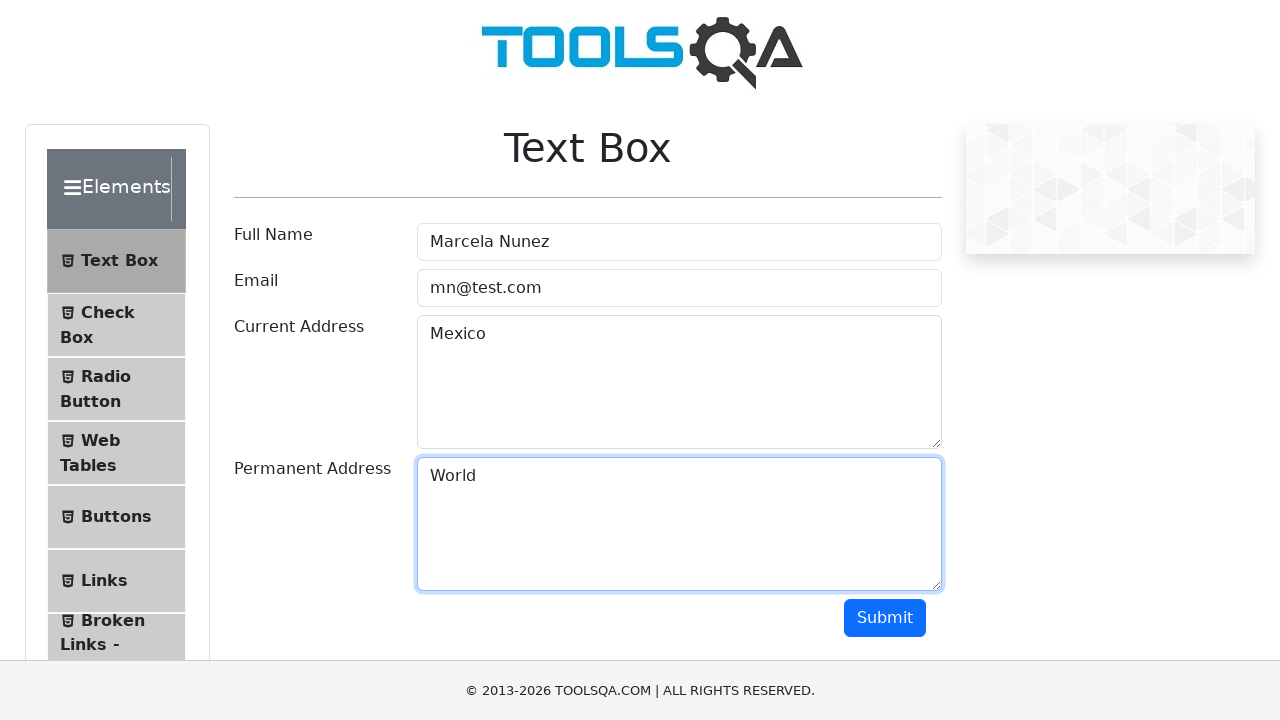

Clicked submit button to submit form at (885, 618) on #submit
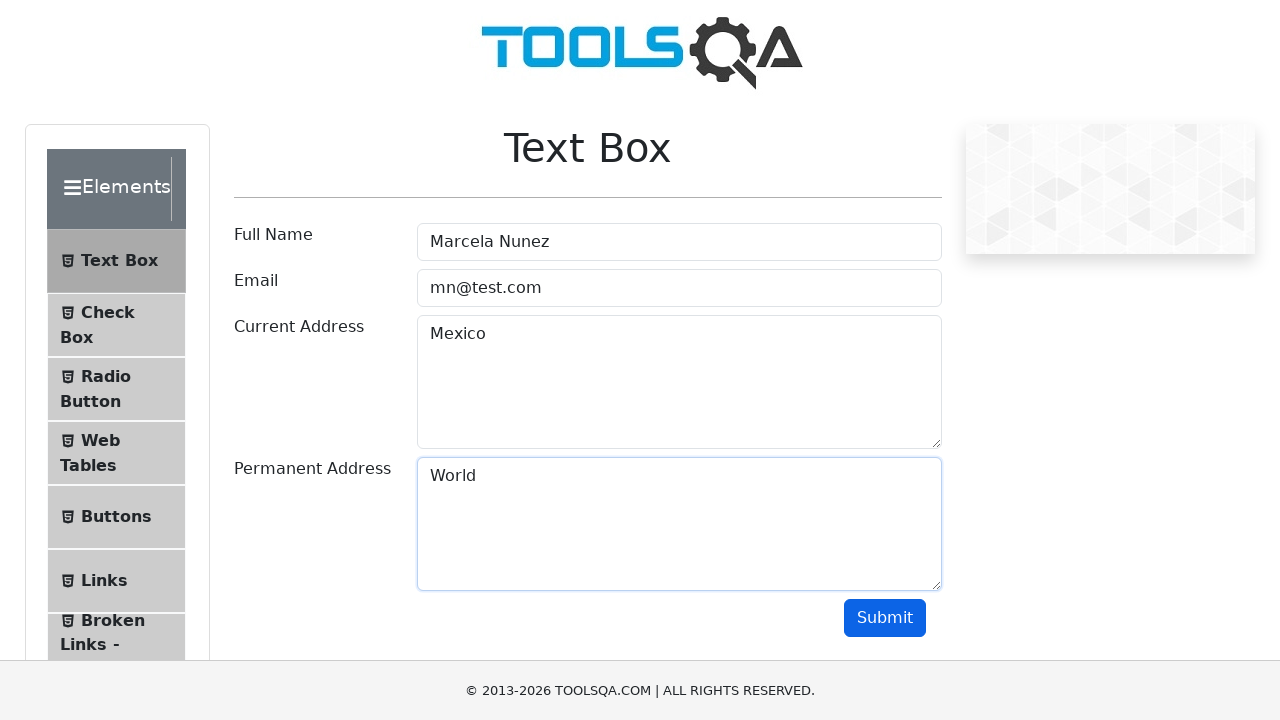

Form output displayed successfully
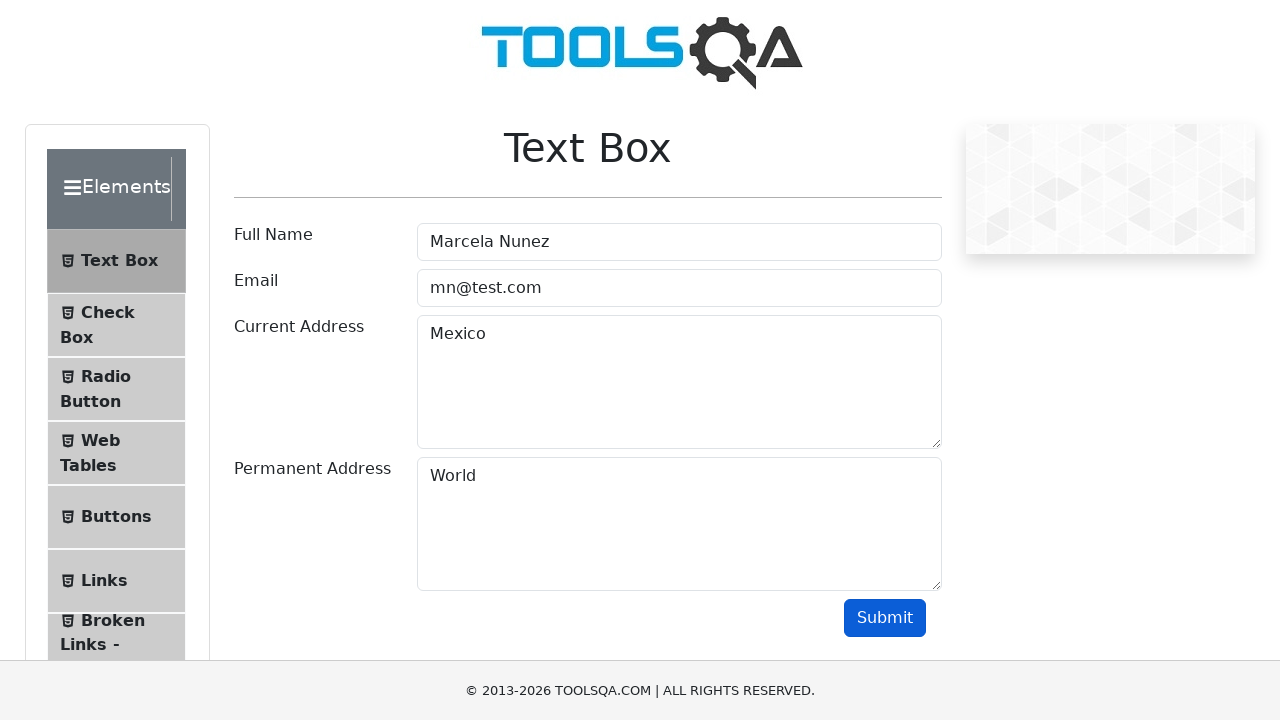

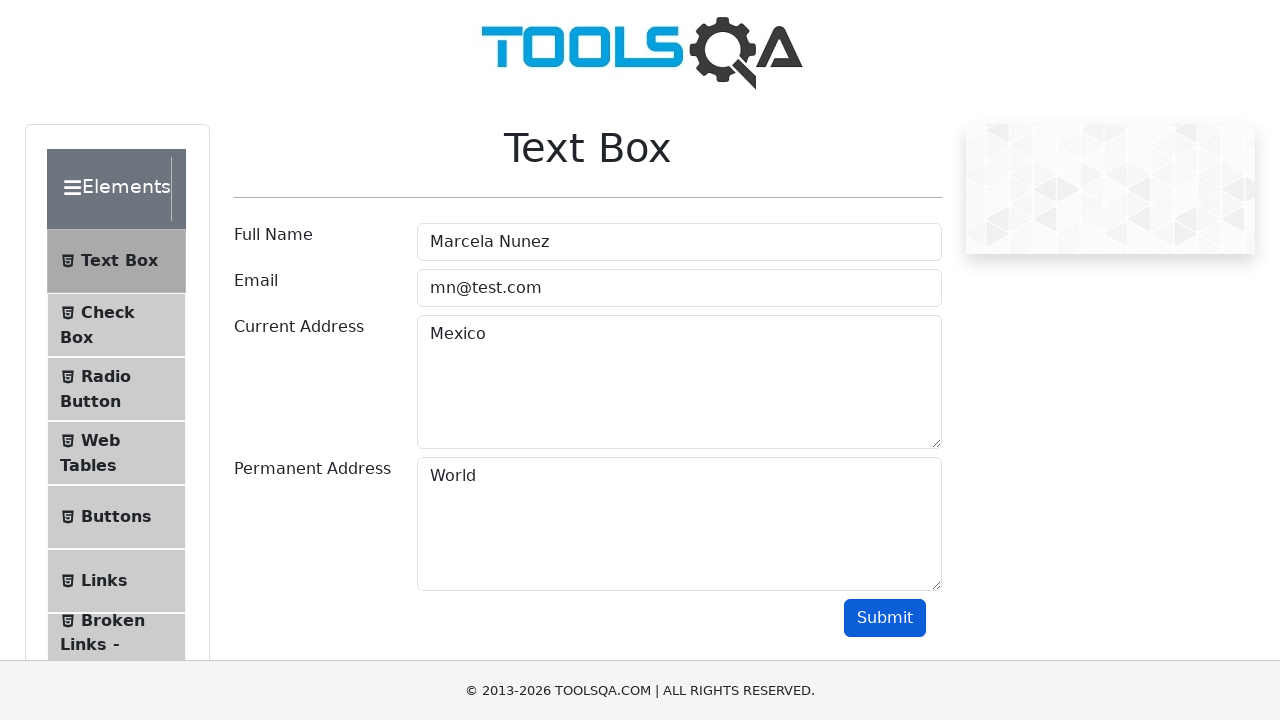